Tests window handling by clicking a button to open a new small window, switching to it, maximizing it, closing it, and switching back to the parent window.

Starting URL: https://chandanachaitanya.github.io/selenium-practice-site/

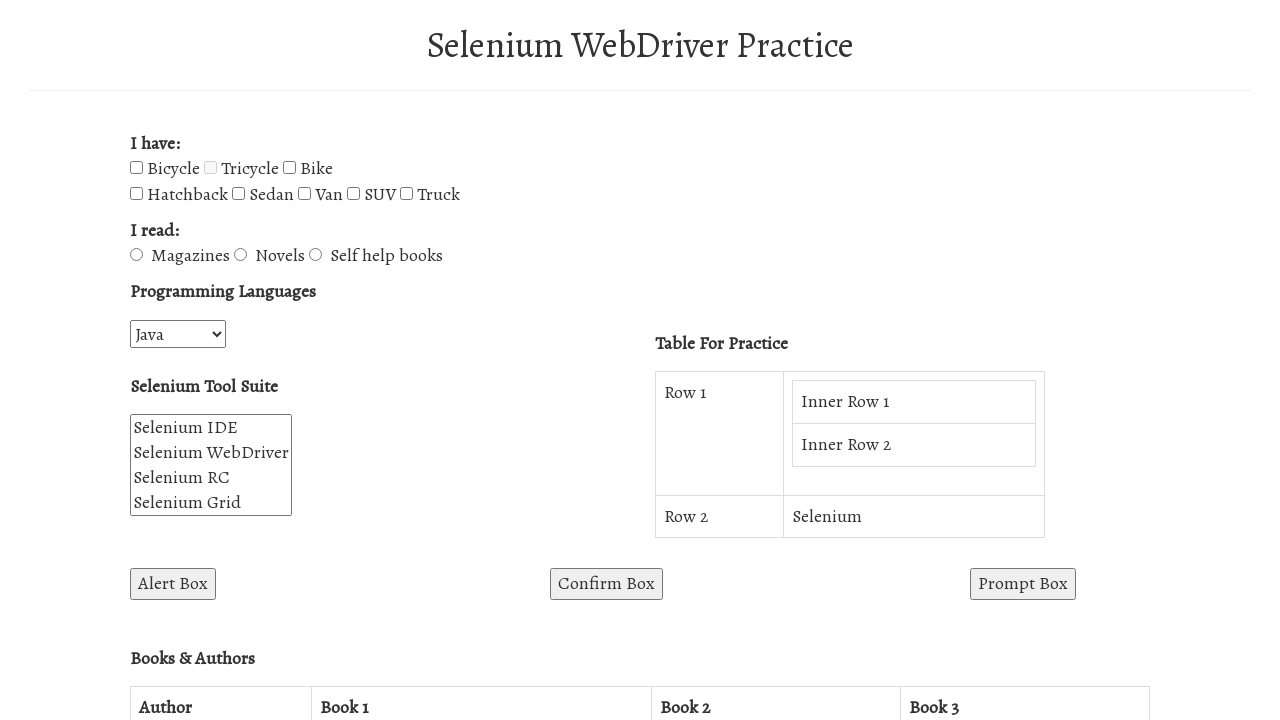

Stored reference to parent window
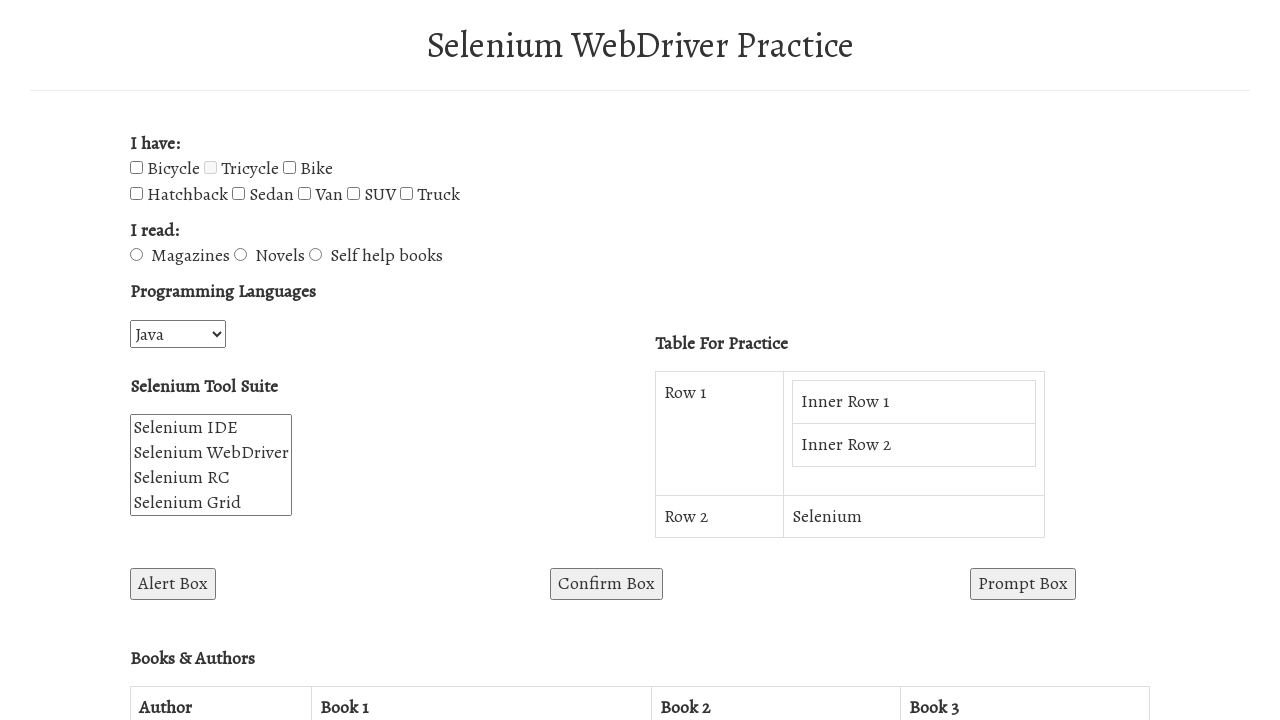

Clicked button to open small window at (775, 360) on #win2
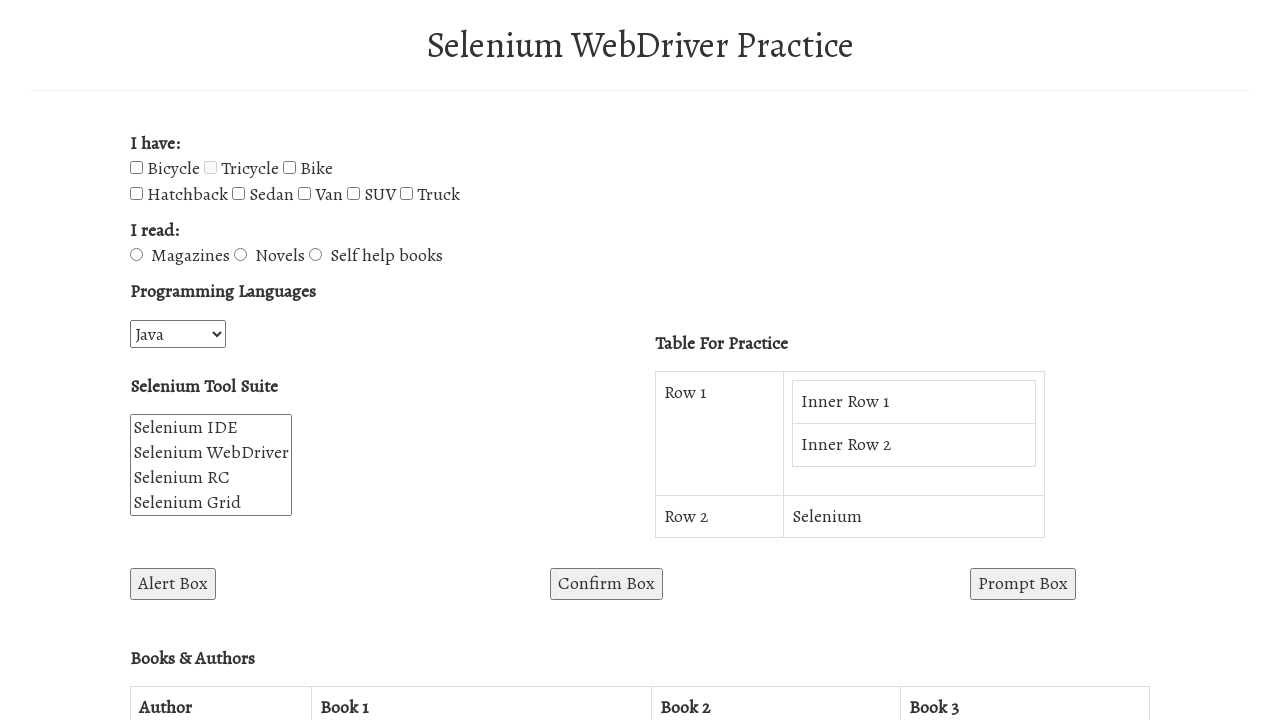

Captured new popup window
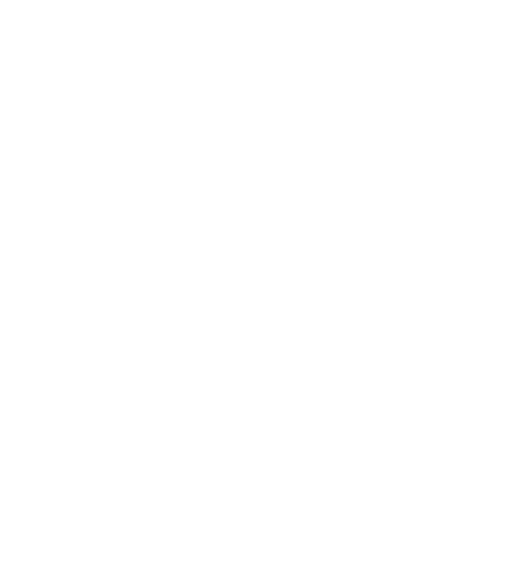

New window loaded completely
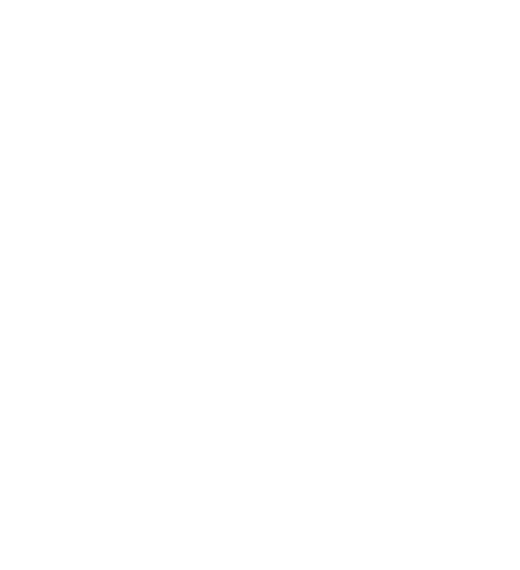

Retrieved new window title: 
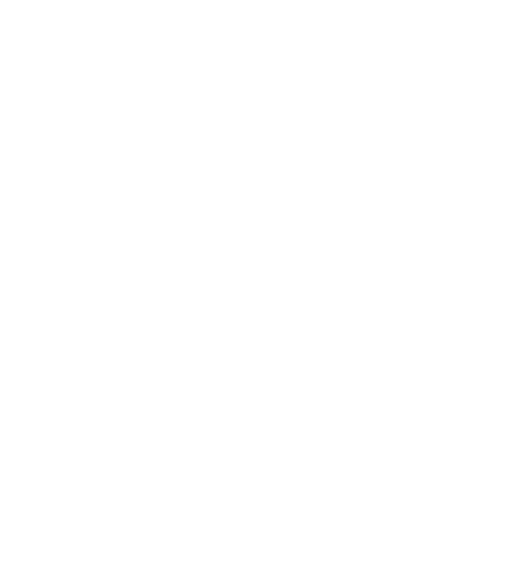

Maximized new window to 1920x1080
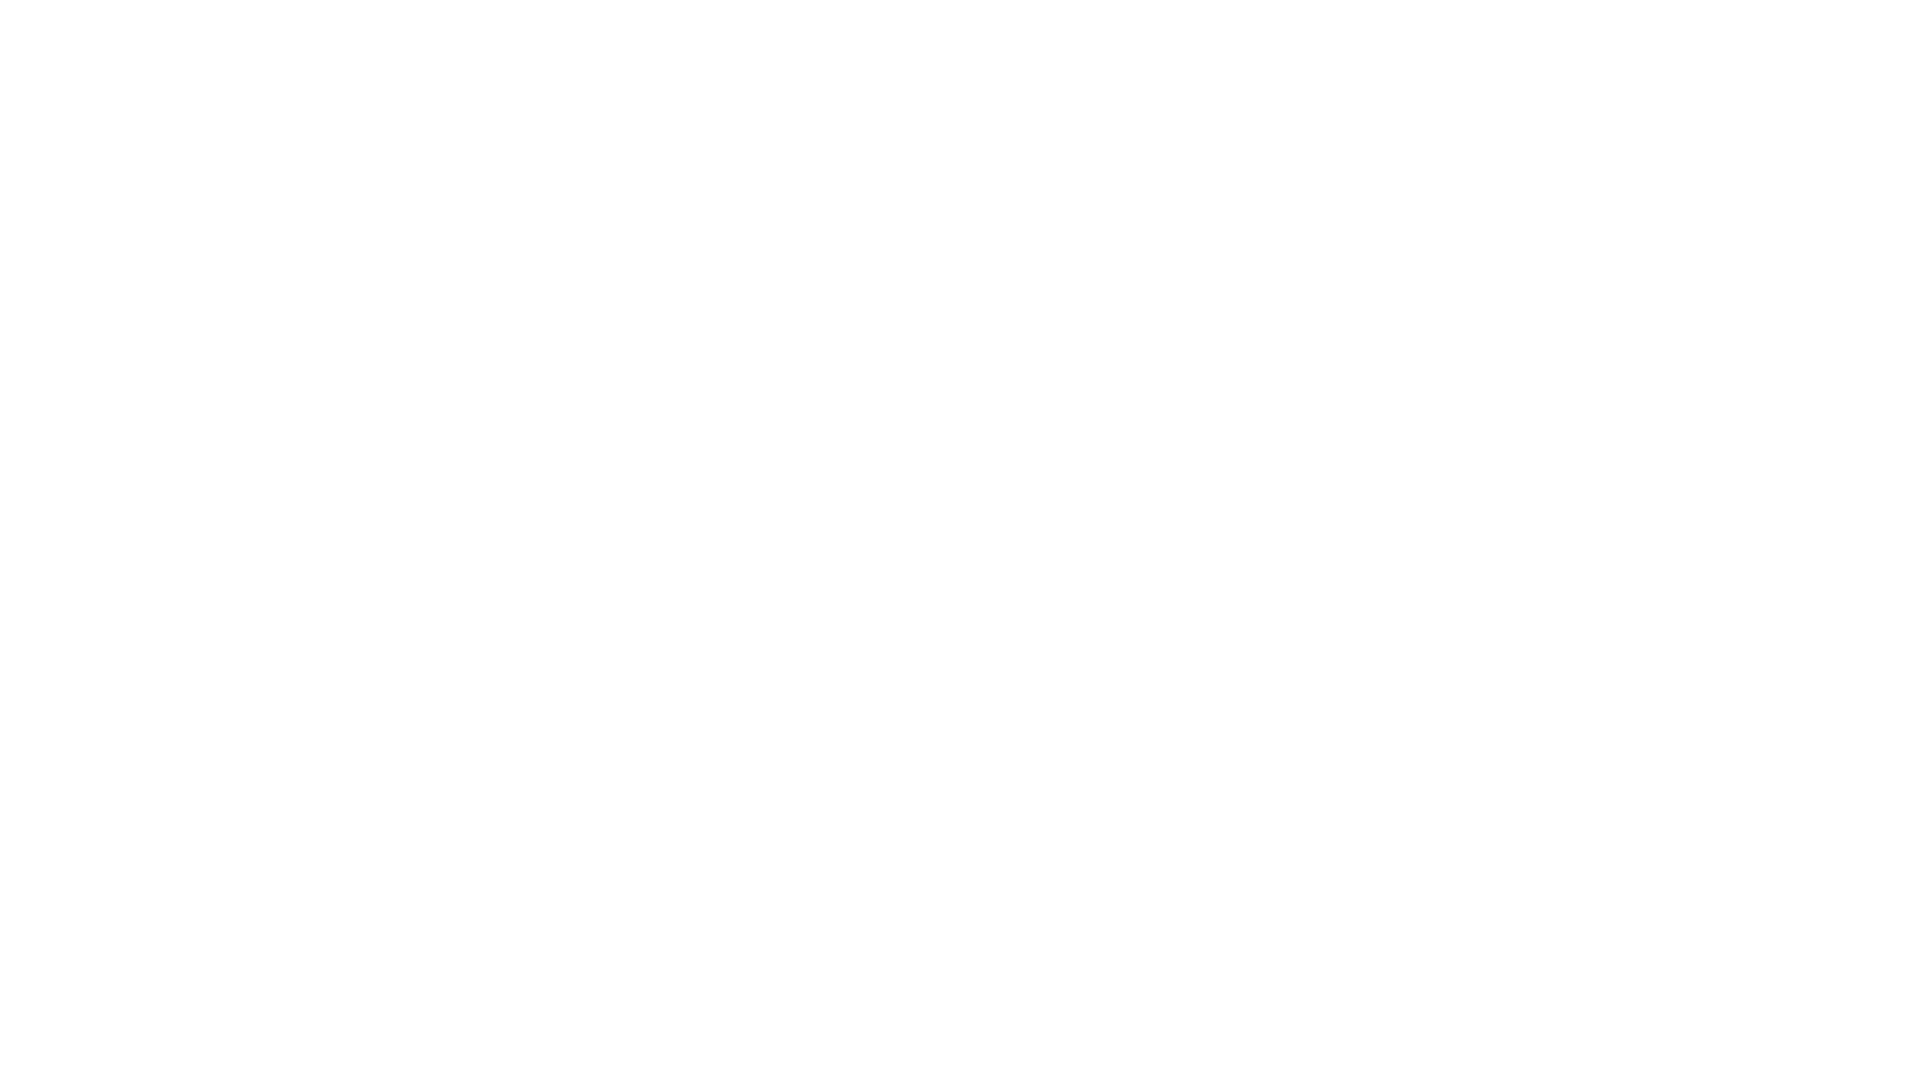

Closed the popup window
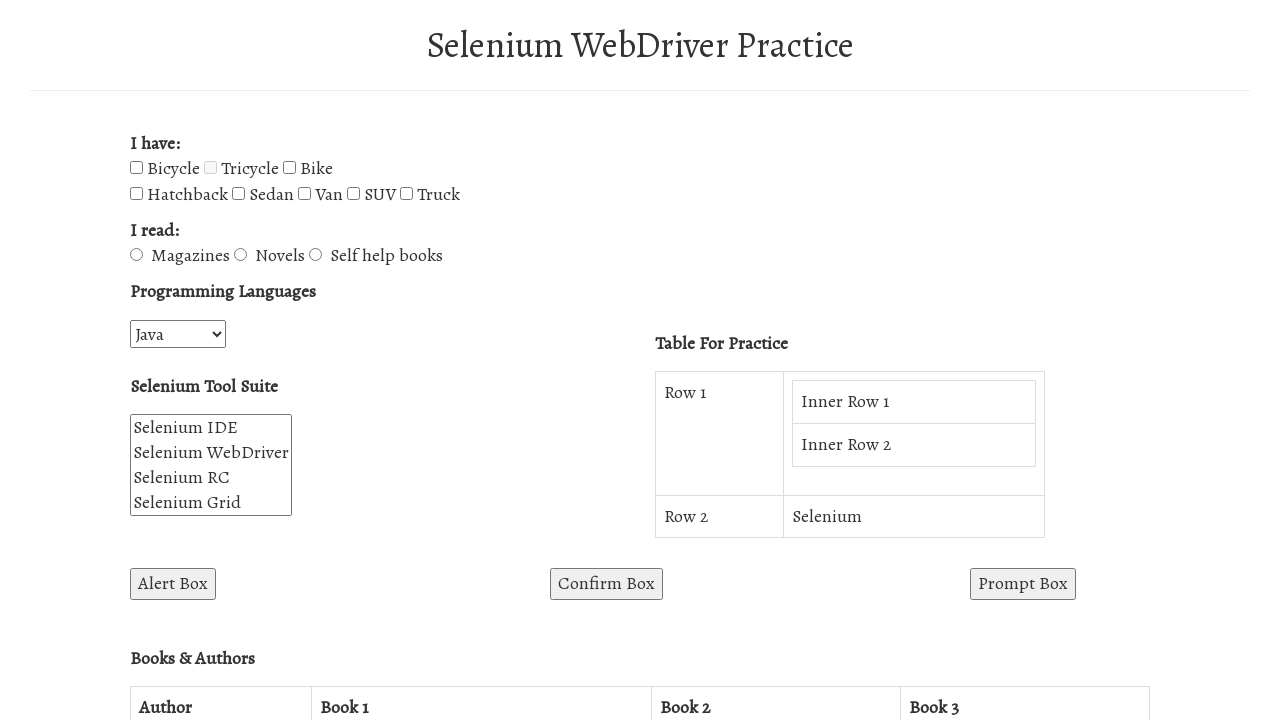

Switched back to parent window with URL: https://chandanachaitanya.github.io/selenium-practice-site/?languages=Java&enterText=
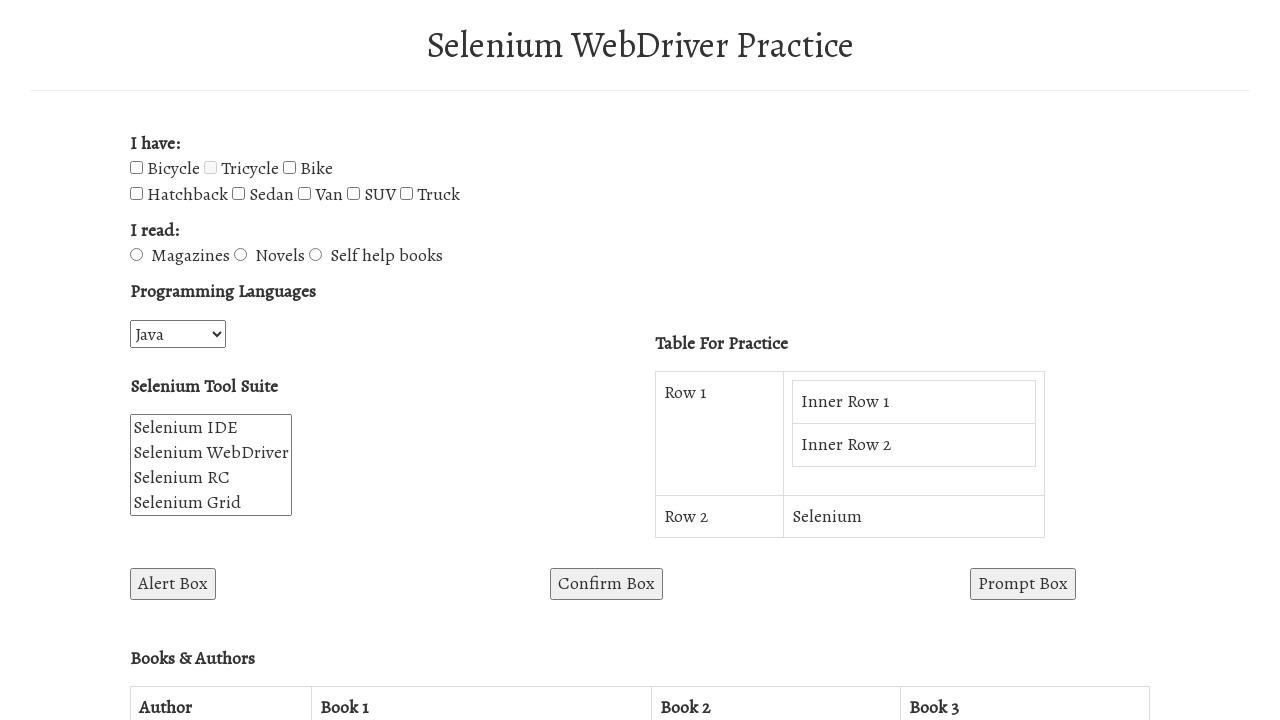

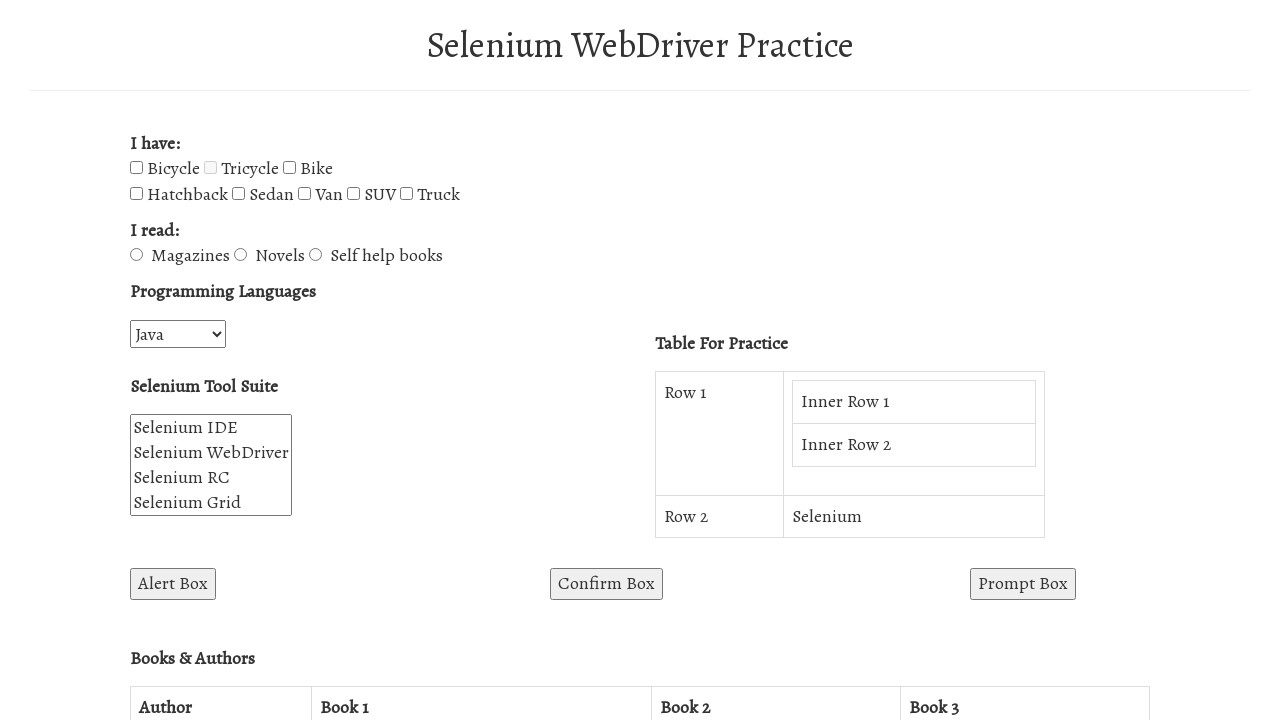